Navigates to a webpage and injects jQuery and jQuery Growl library to display notification messages on the page using JavaScript execution.

Starting URL: http://the-internet.herokuapp.com

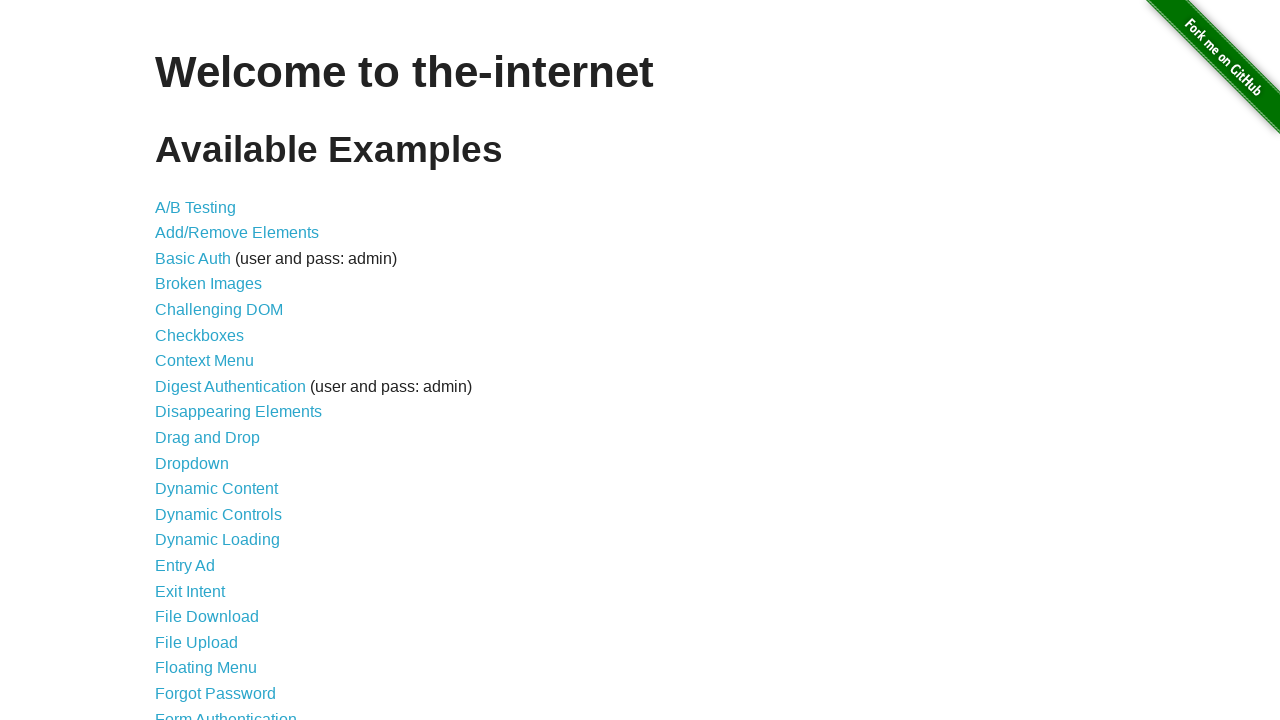

Checked for jQuery and injected it if needed
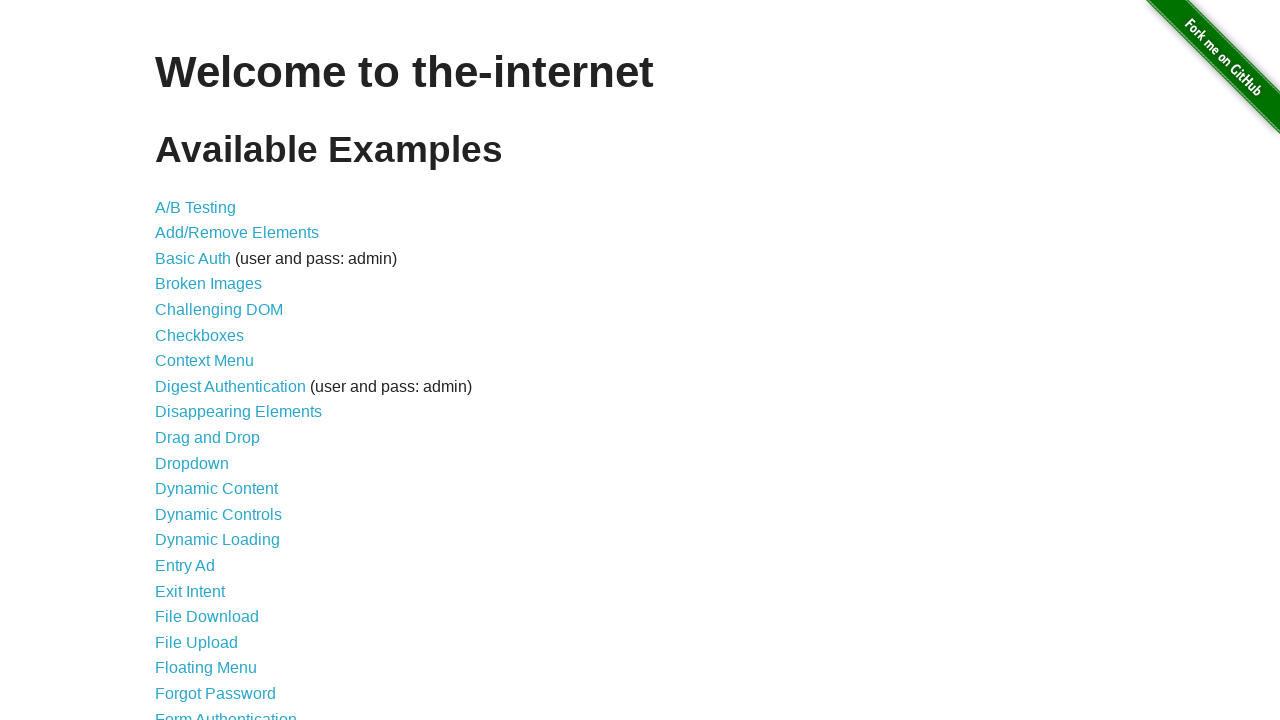

Waited for jQuery to load
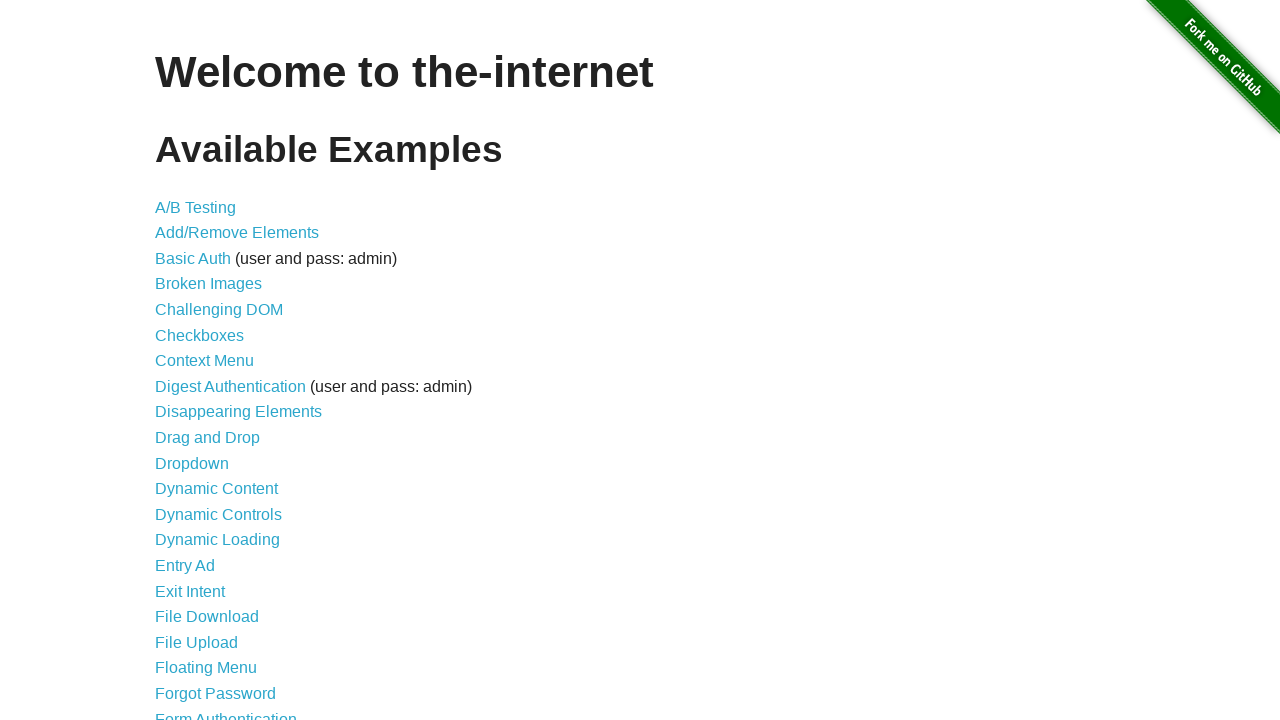

Loaded jQuery Growl library script
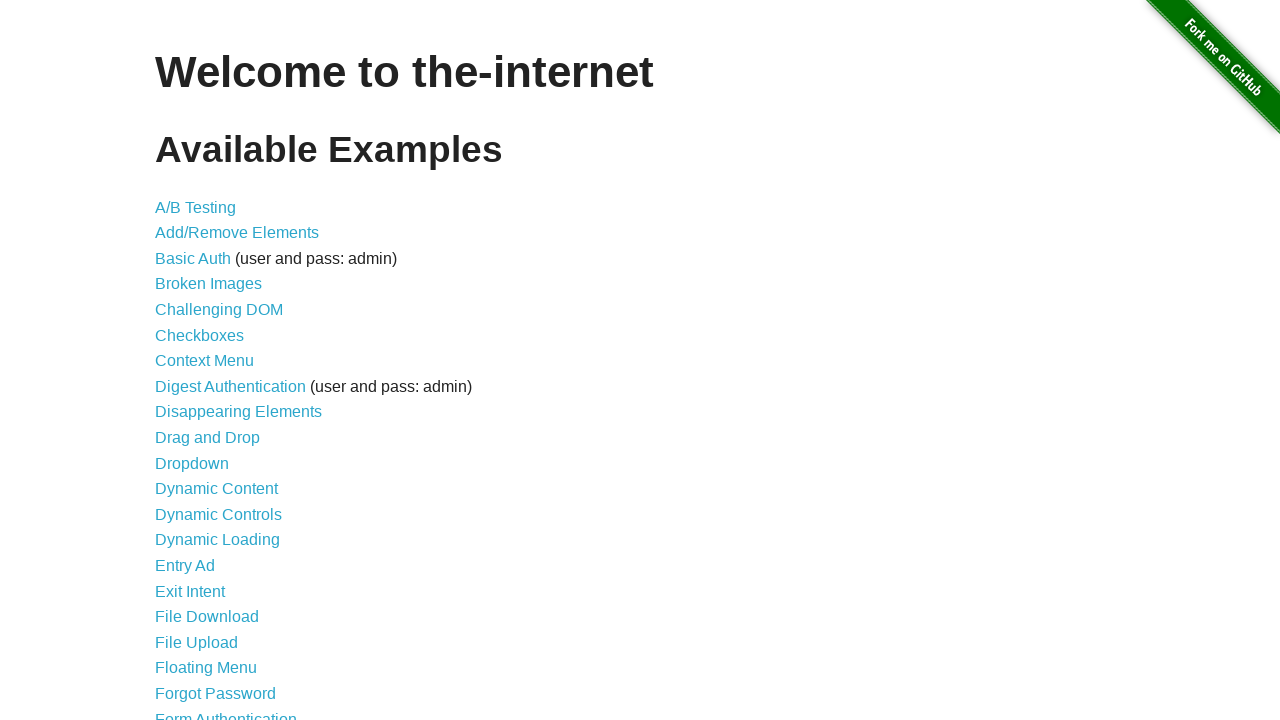

Injected jQuery Growl CSS styles into page head
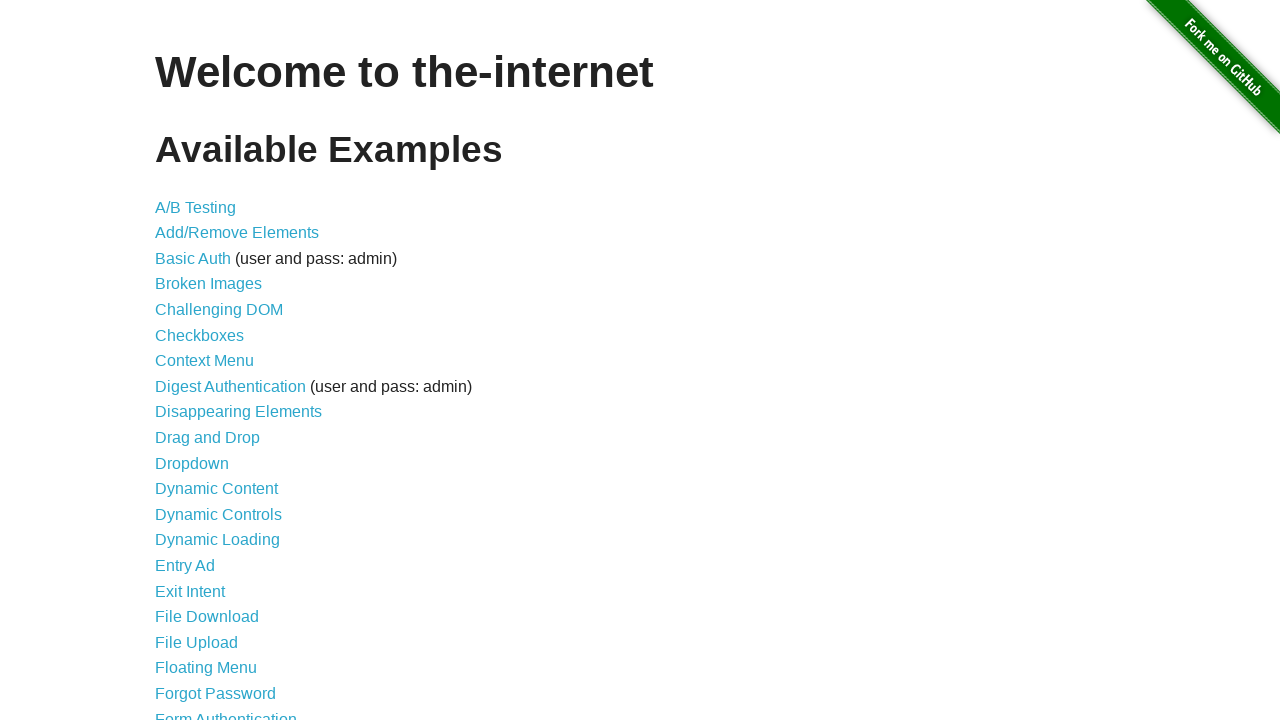

Waited 1 second for Growl library to initialize
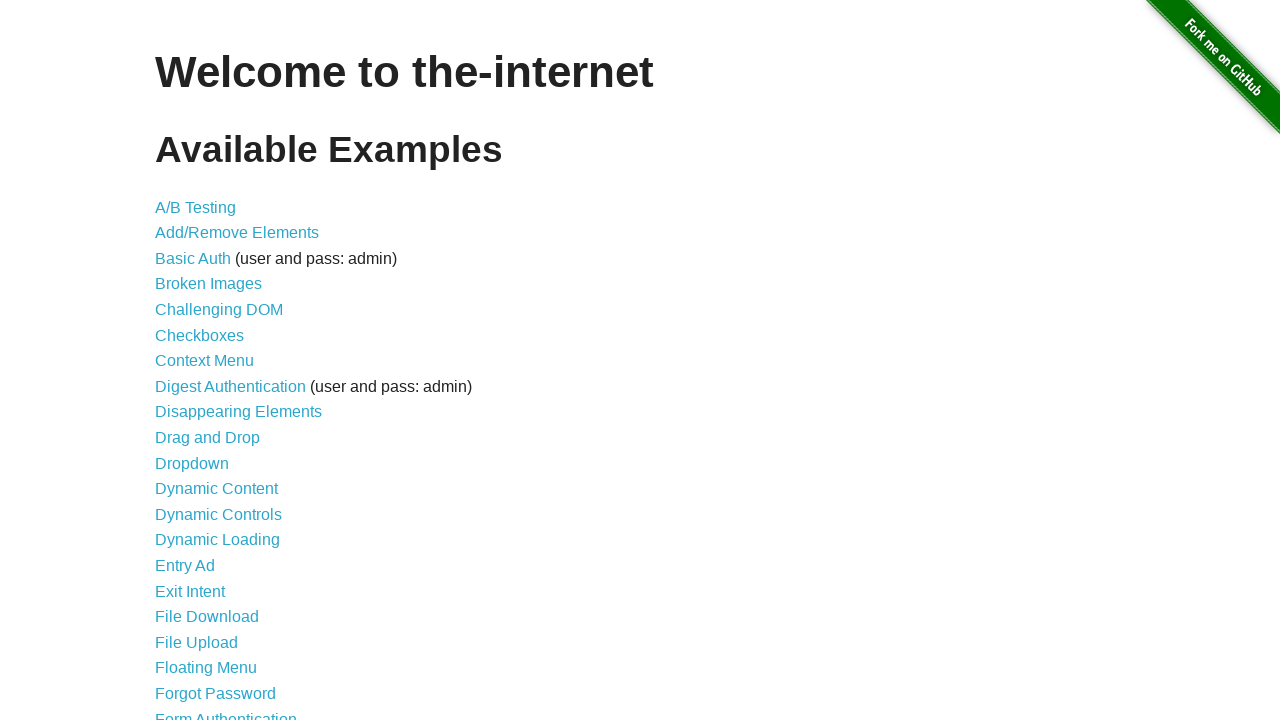

Displayed default growl notification with title 'GET' and message '/'
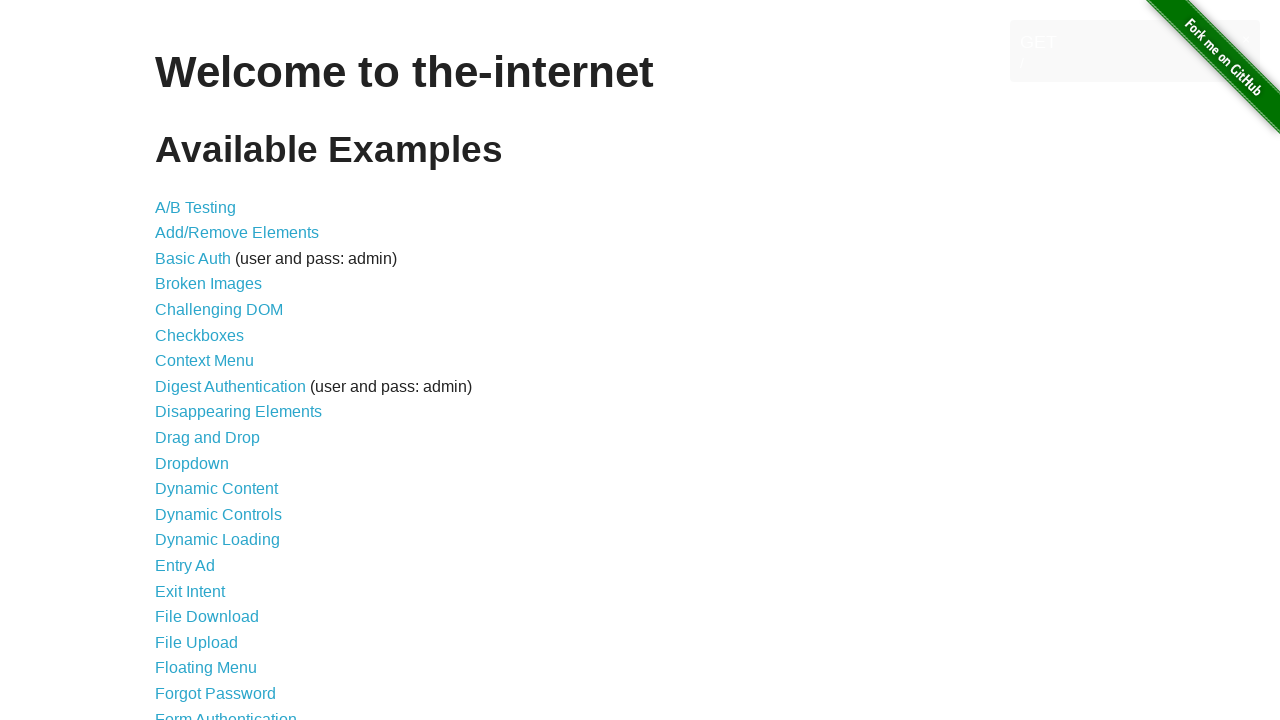

Displayed error growl notification
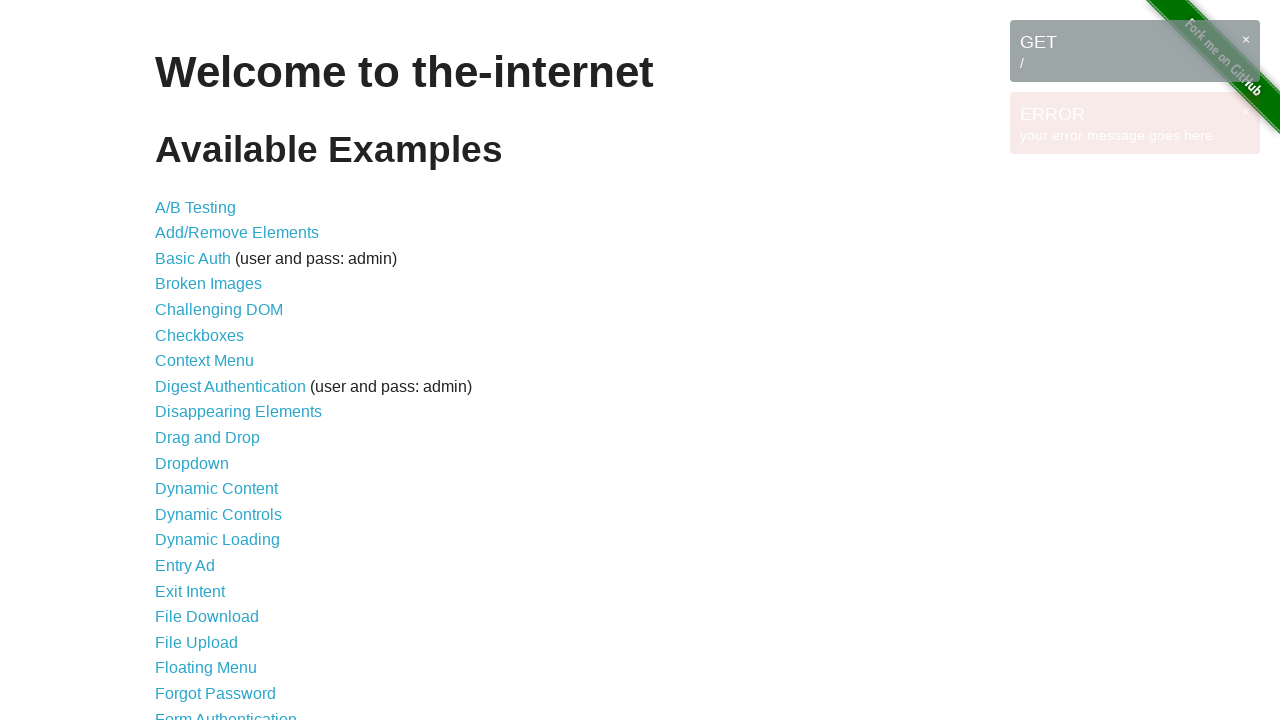

Displayed notice growl notification
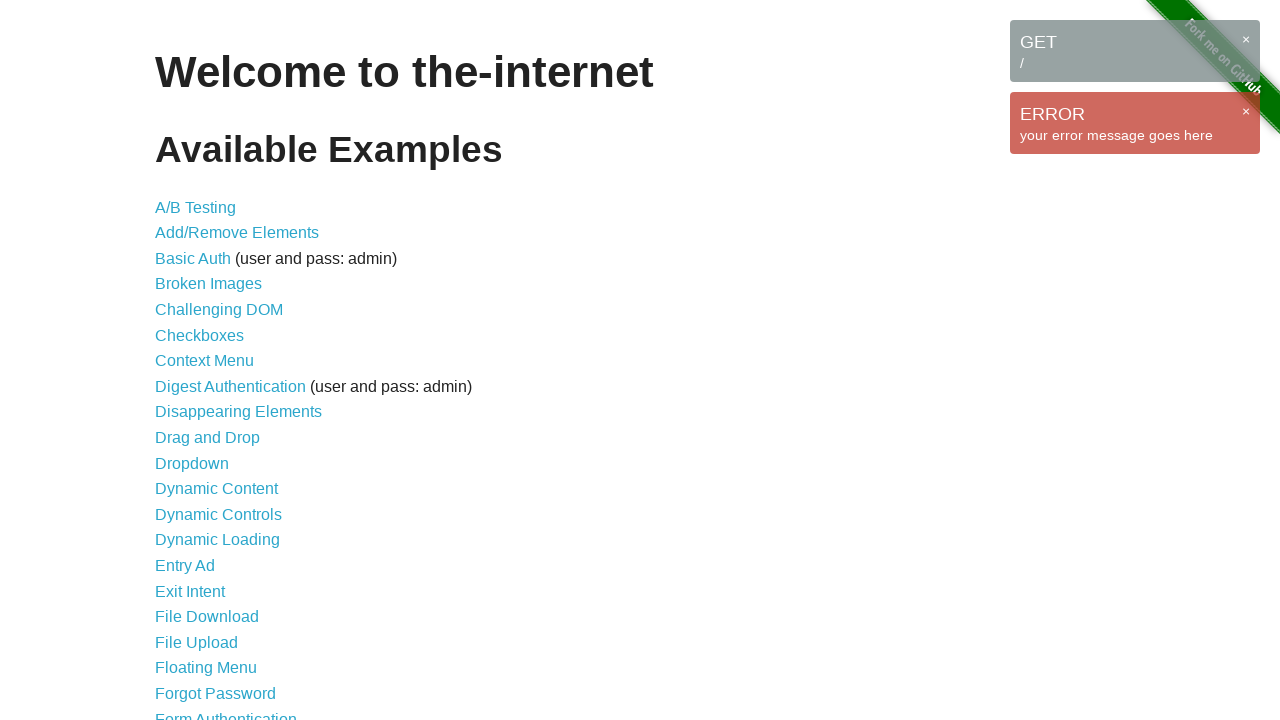

Displayed warning growl notification
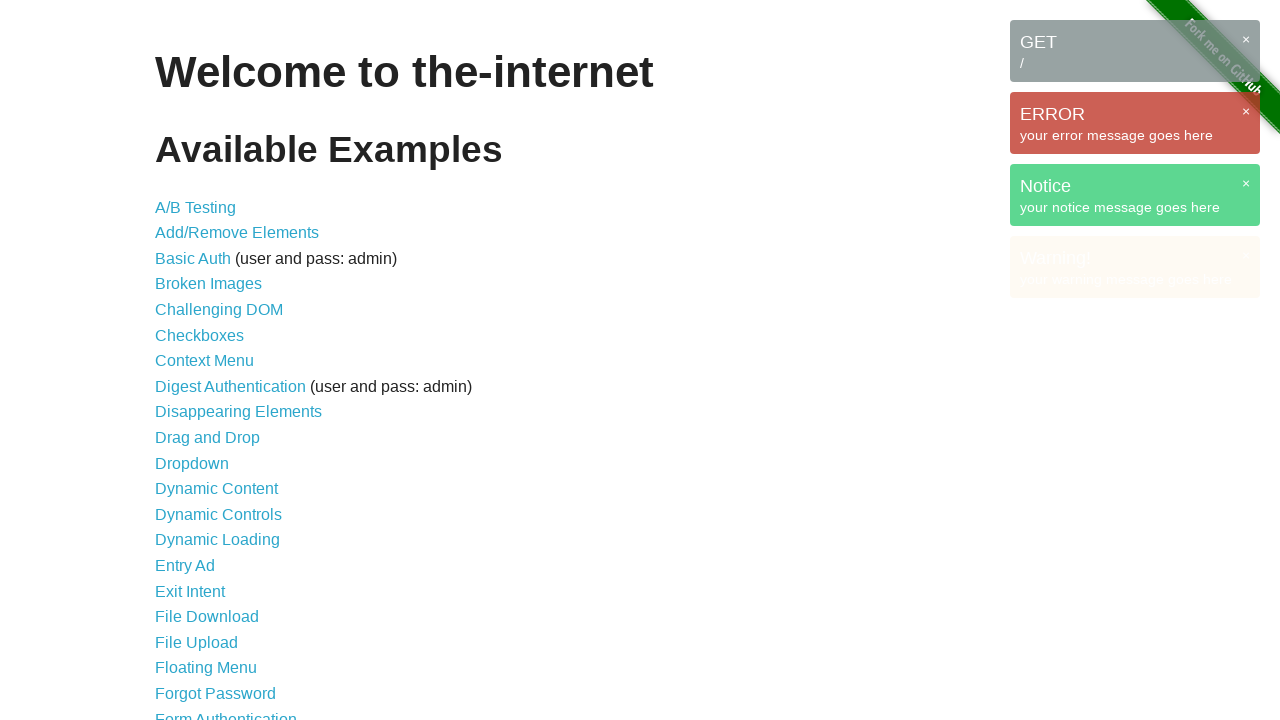

Waited 3 seconds for all growl notifications to be visible
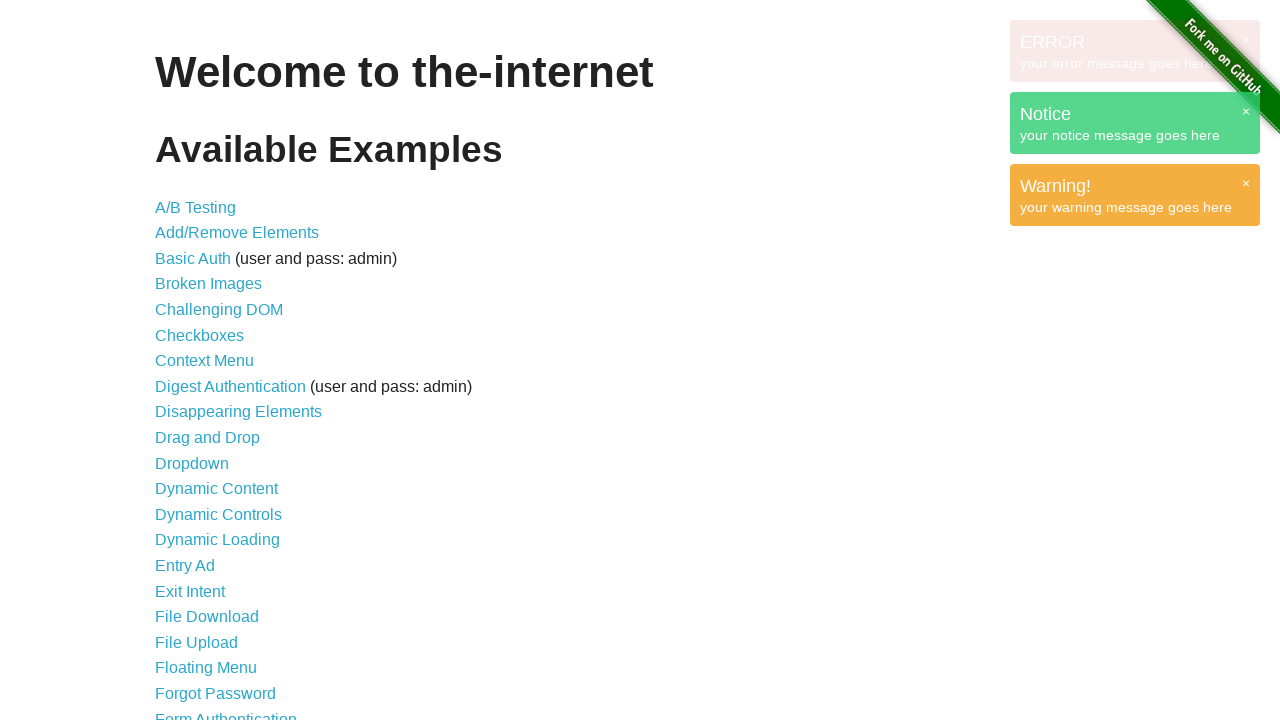

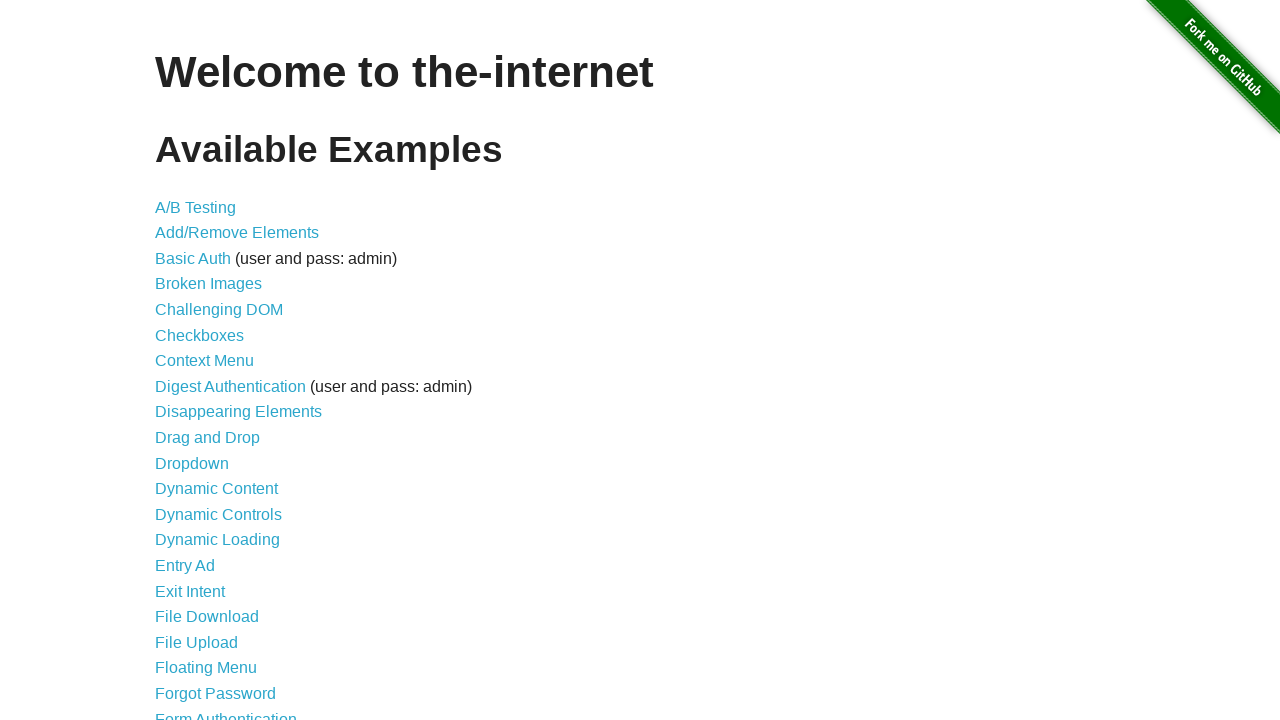